Tests right-click context menu functionality by right-clicking on an image, navigating through menu items, and verifying that a new window opens with the expected title

Starting URL: http://deluxe-menu.com/popup-mode-sample.html

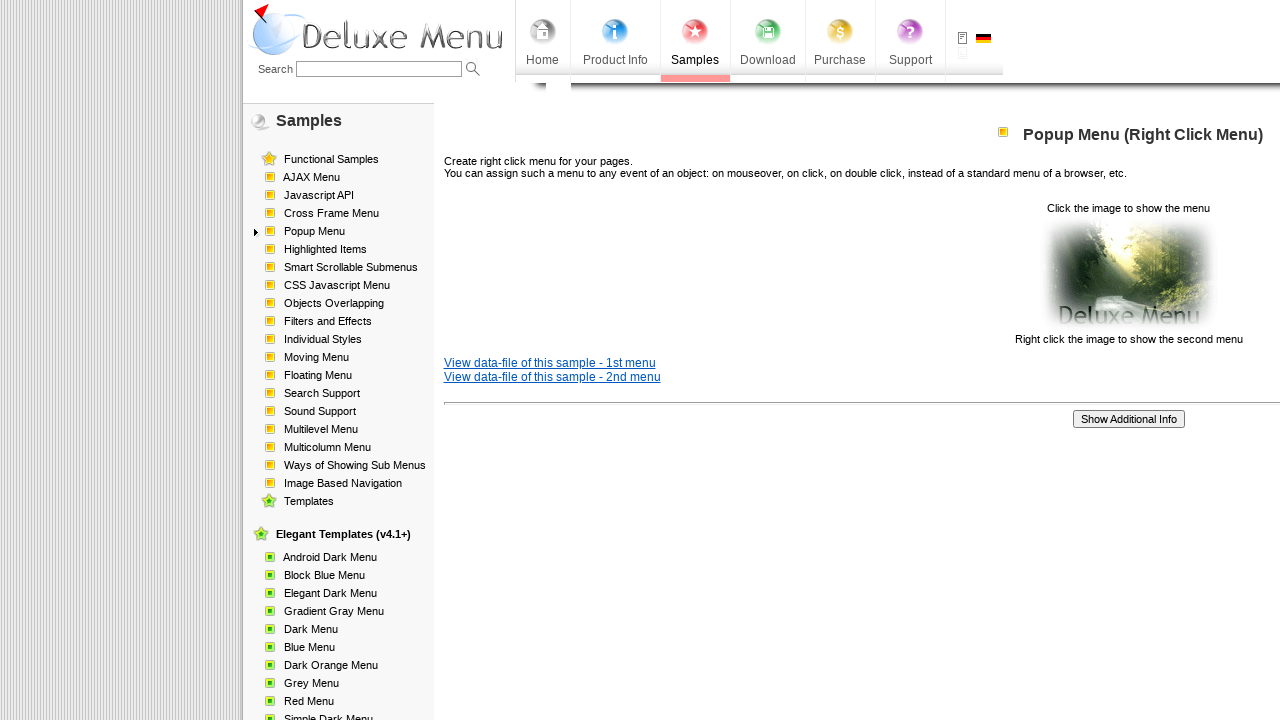

Located image element to right-click on
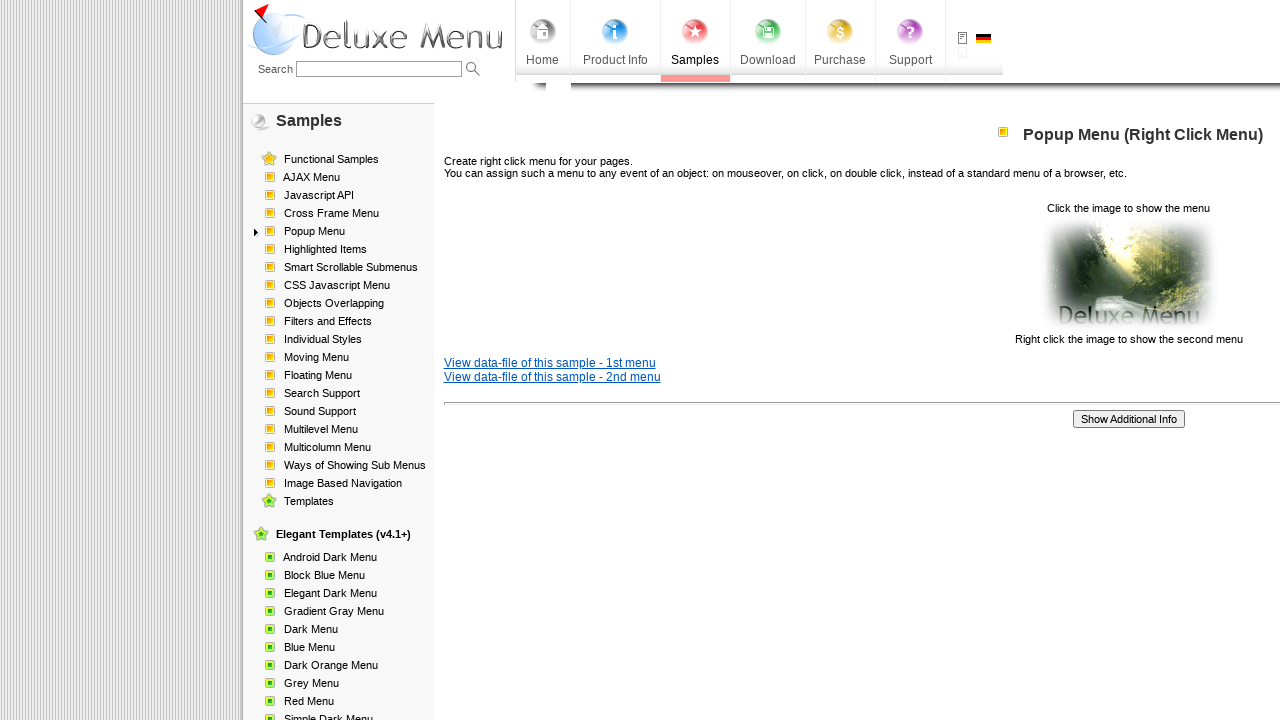

Right-clicked on image element to open context menu at (1128, 274) on xpath=(//p)[2]/img
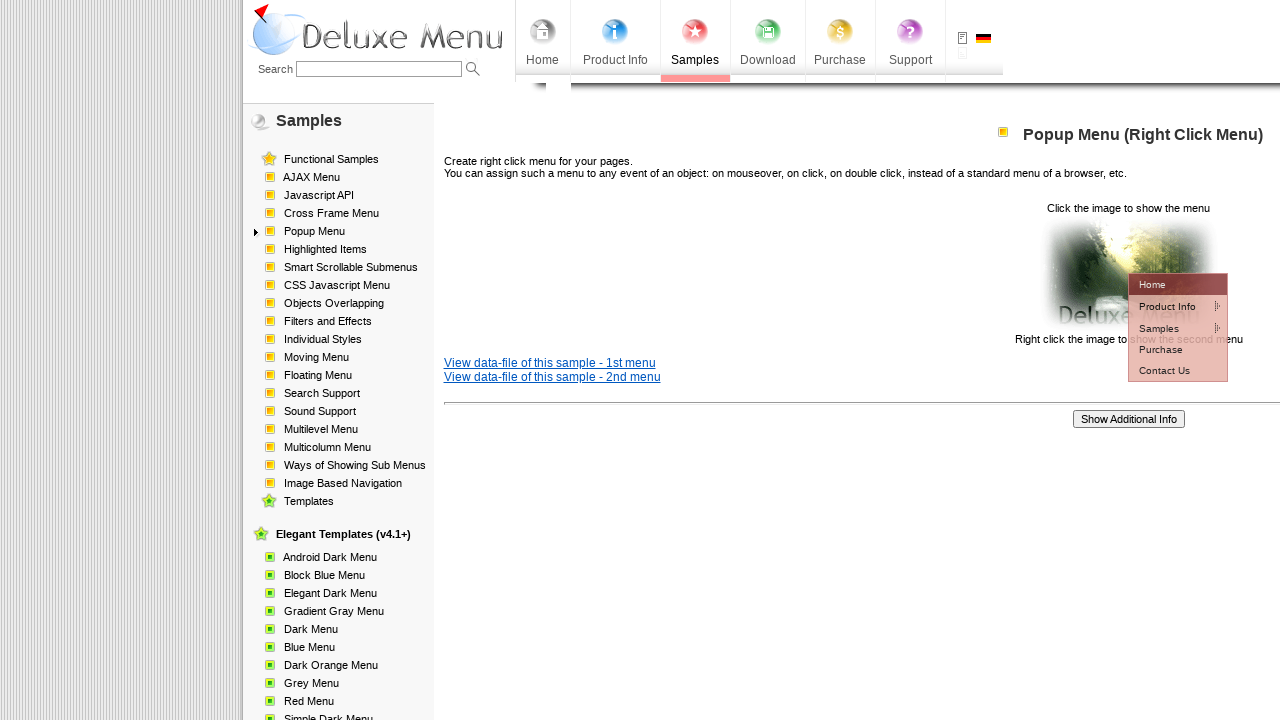

Clicked on first context menu item at (1165, 306) on #dm2m1i1tdT
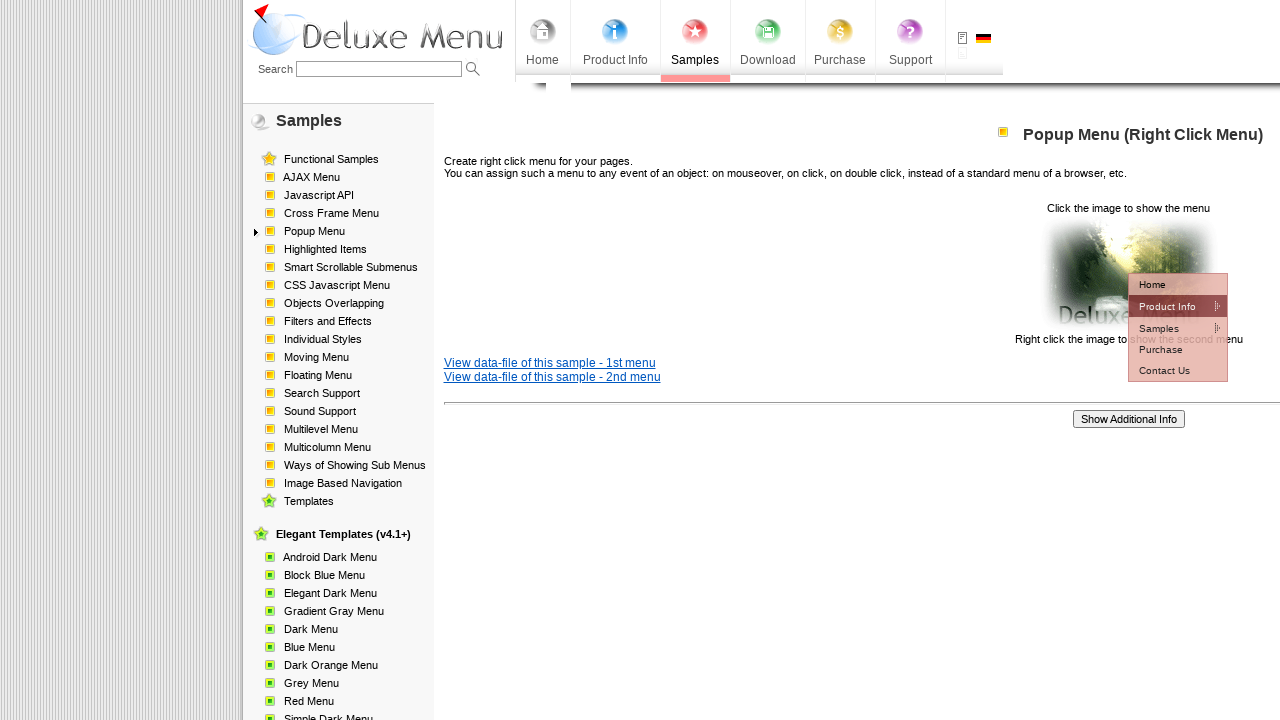

Clicked on second context menu item to open new window at (1064, 348) on #dm2m2i2tdT
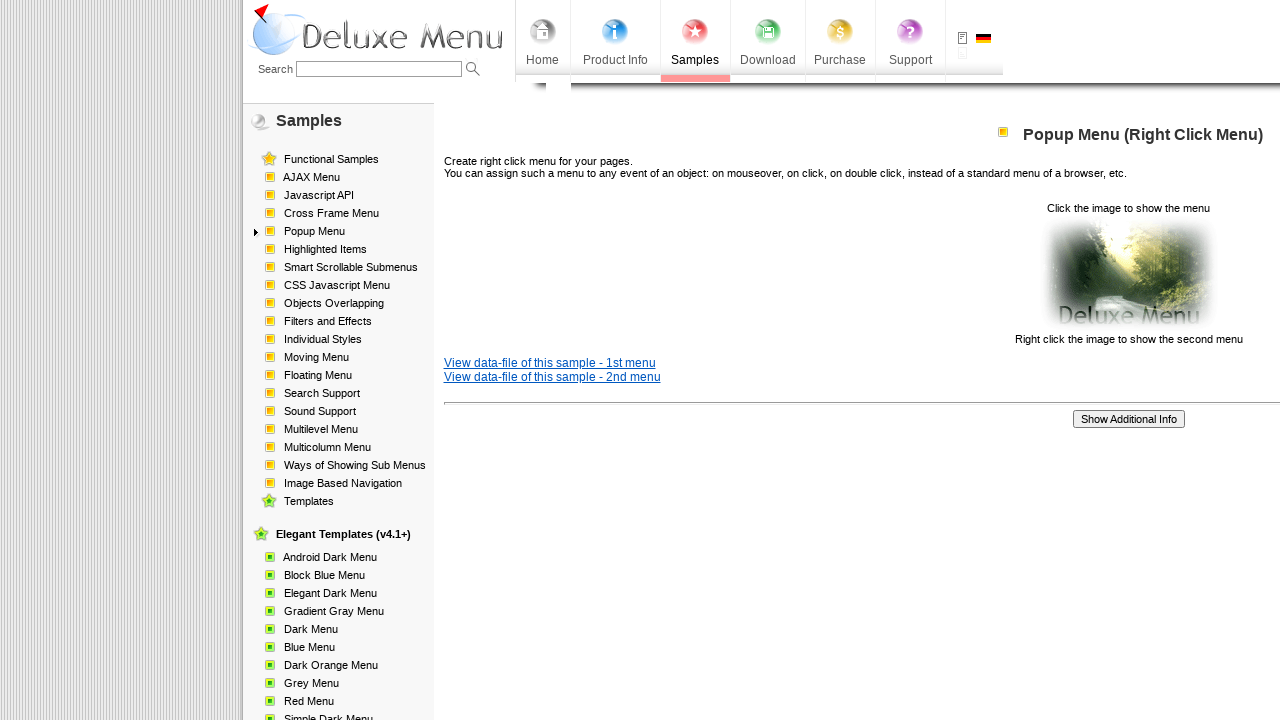

New page loaded and ready
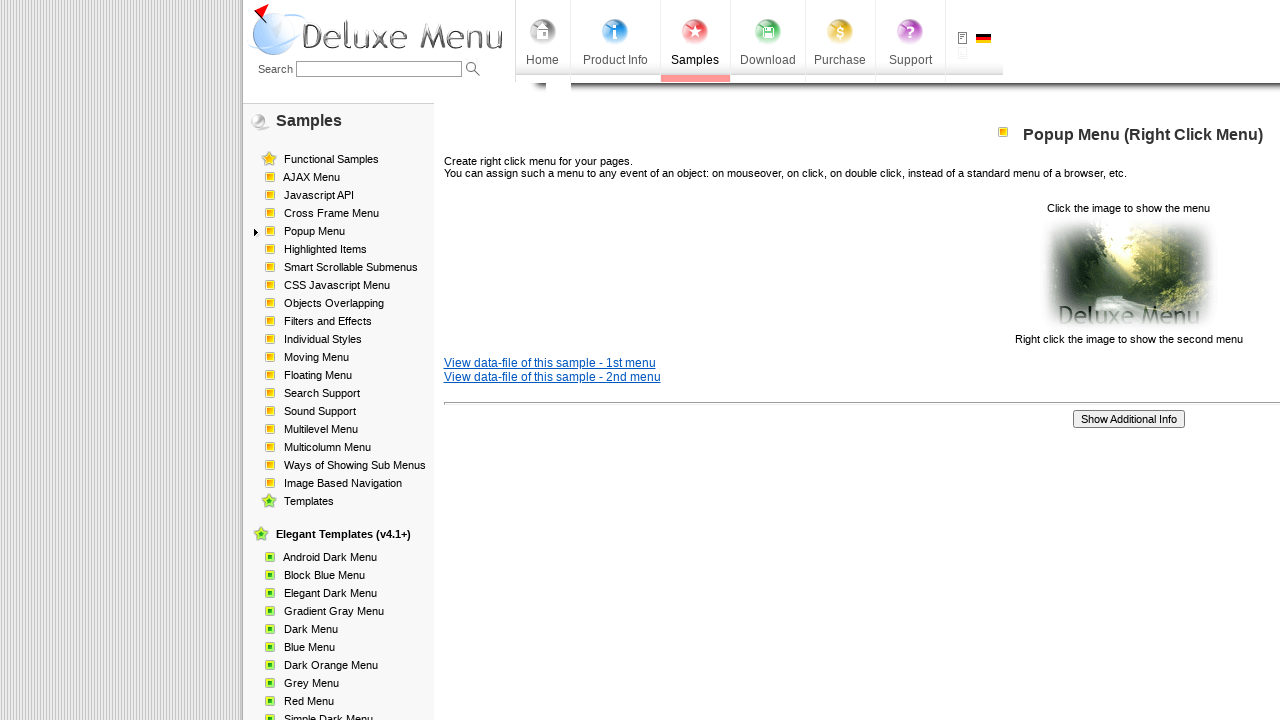

Retrieved new page title: 'Menu Javascript Parameters - Product Info'
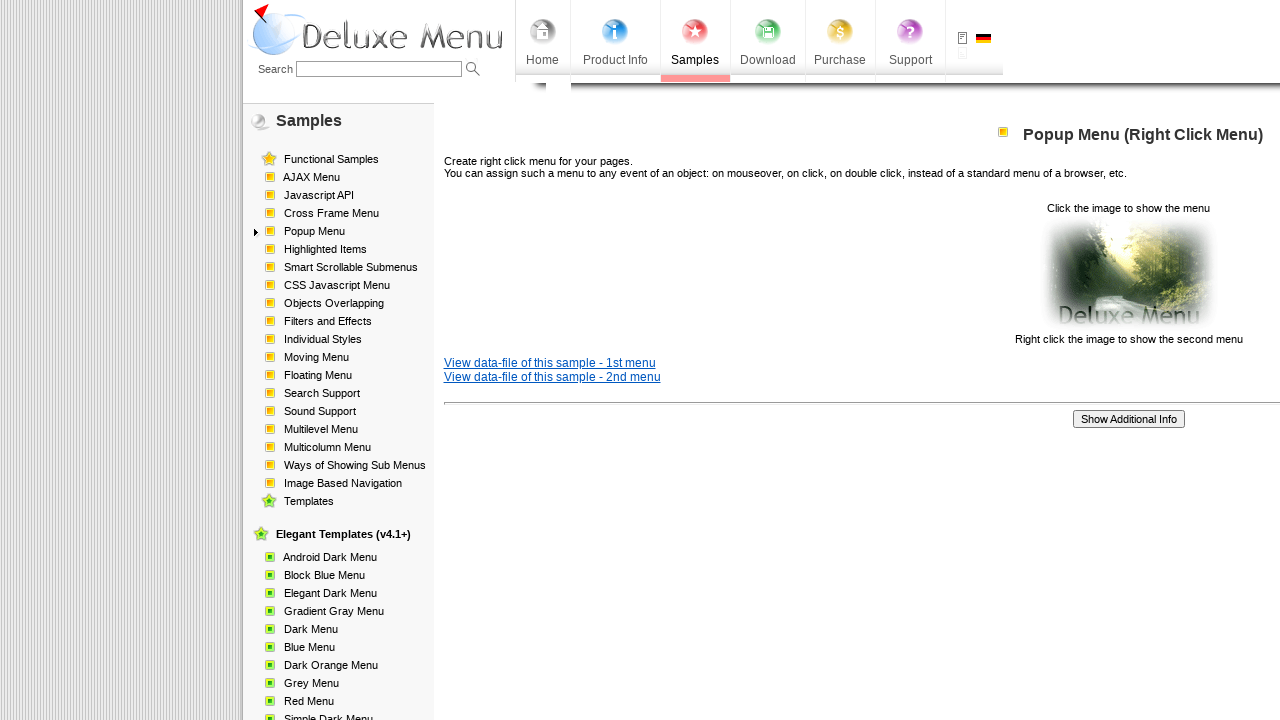

Verified new page title matches expected title 'Menu Javascript Parameters - Product Info'
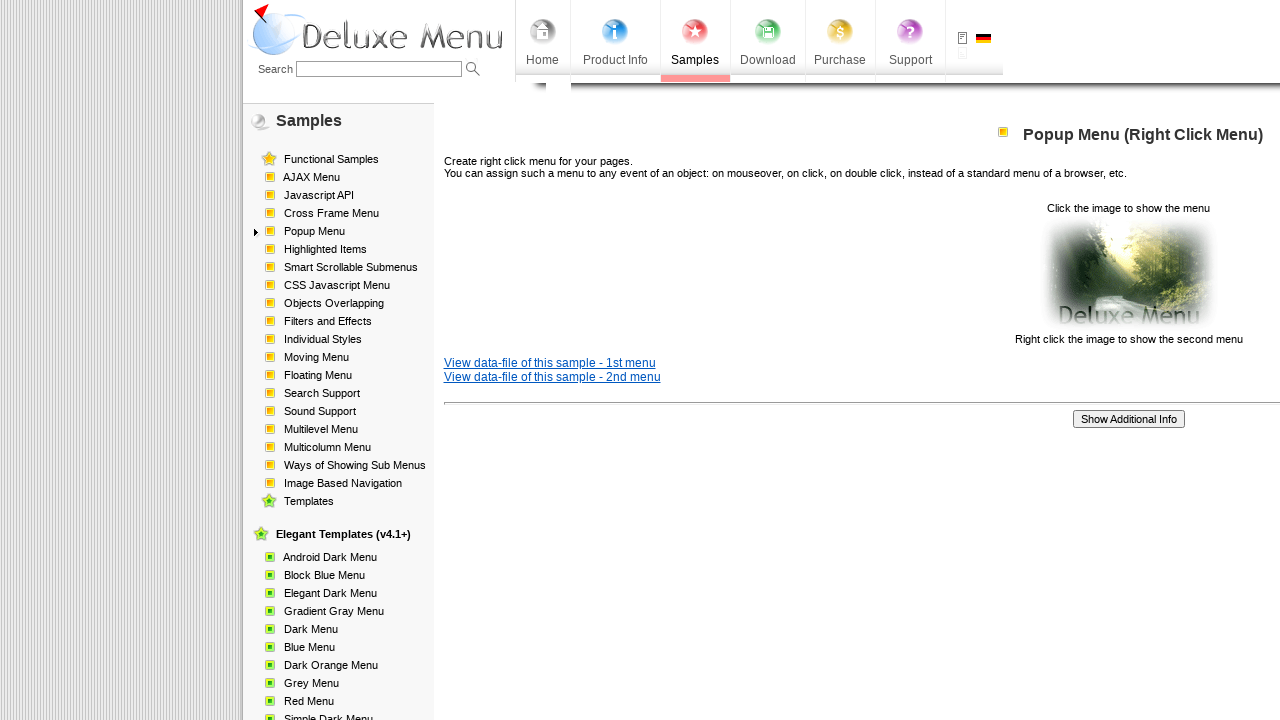

Closed the new window
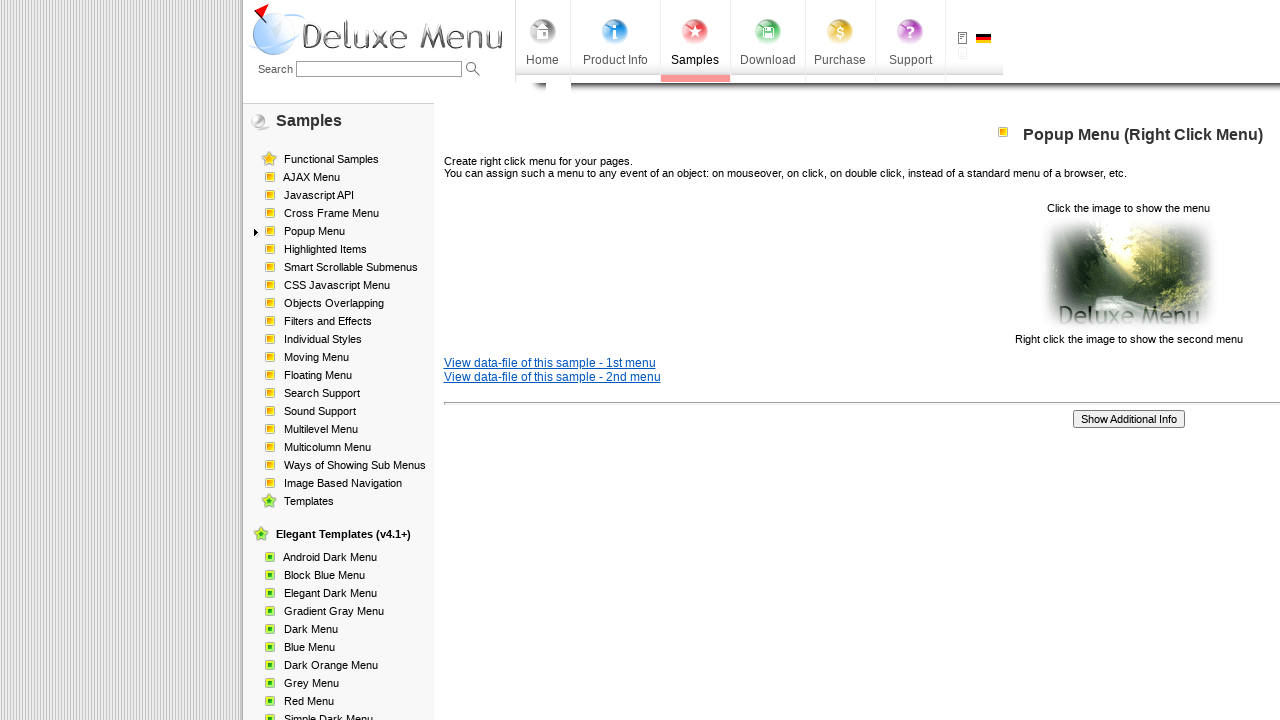

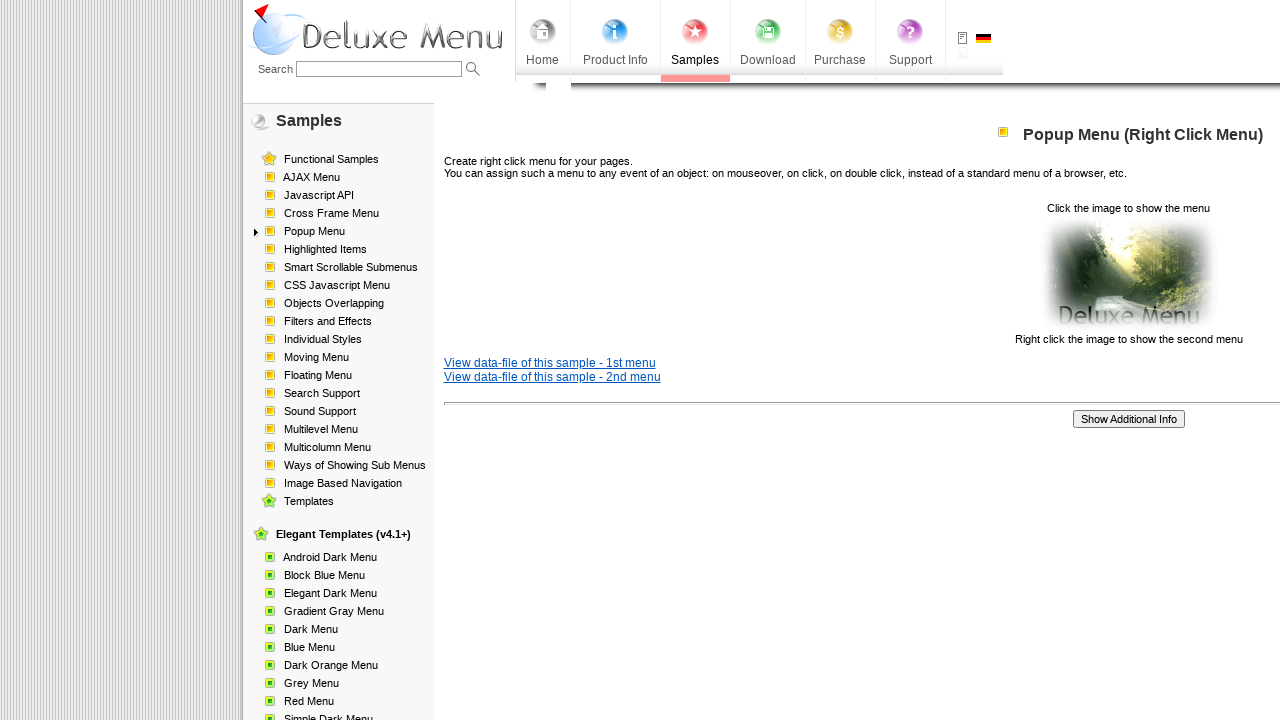